Tests navigation to the Droppable page by clicking through the Interactions menu and verifies the page URL, title, and header are correct.

Starting URL: https://demoqa.com/

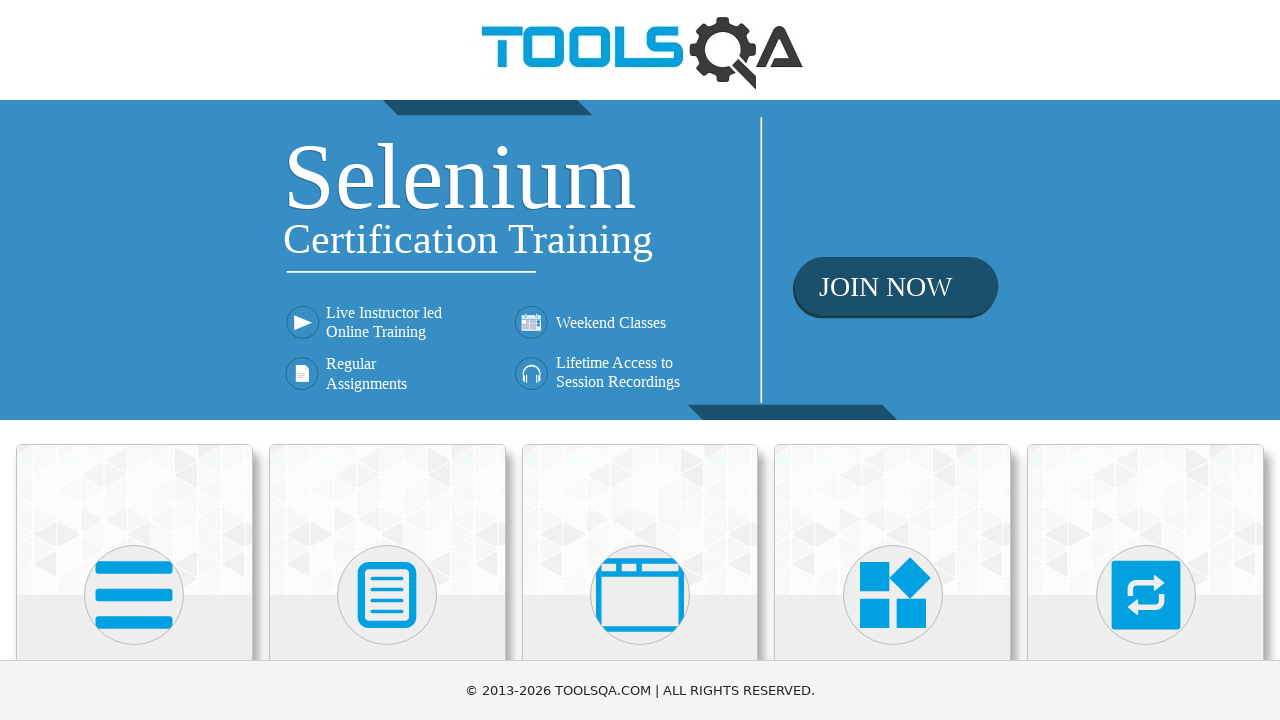

Clicked on Interactions menu at (1146, 360) on text=Interactions
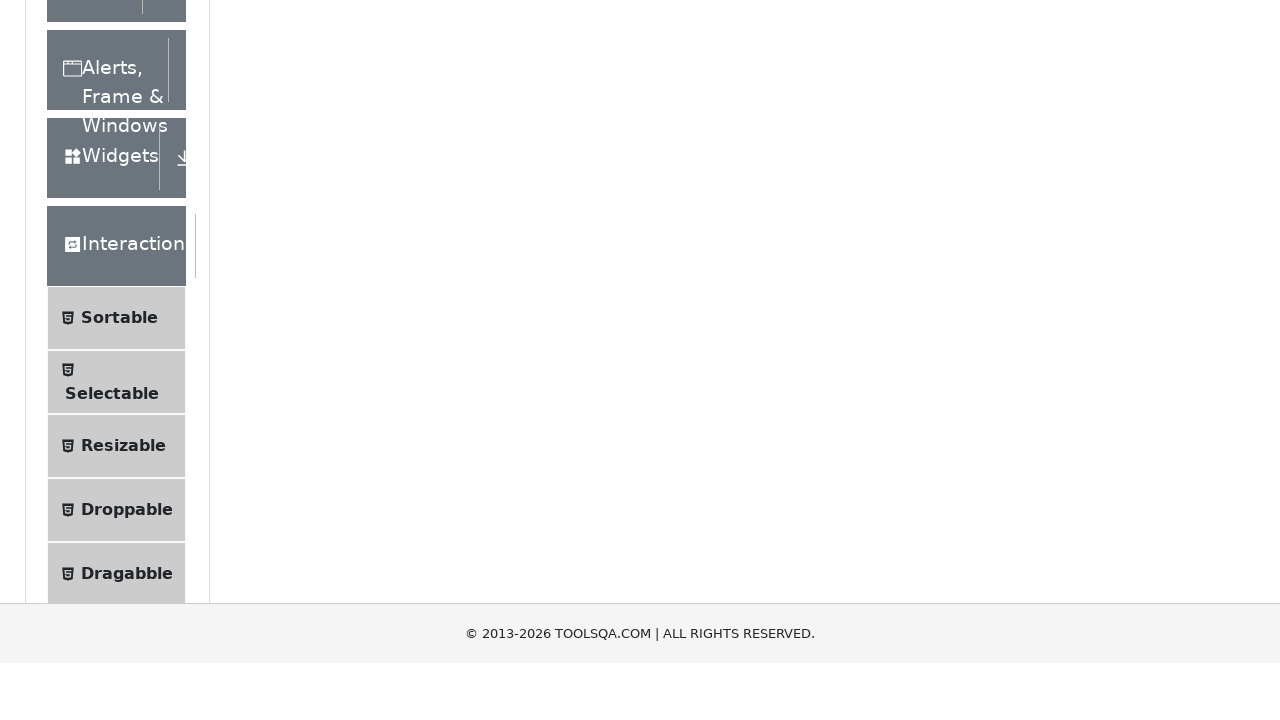

Clicked on Droppable submenu item at (127, 411) on text=Droppable
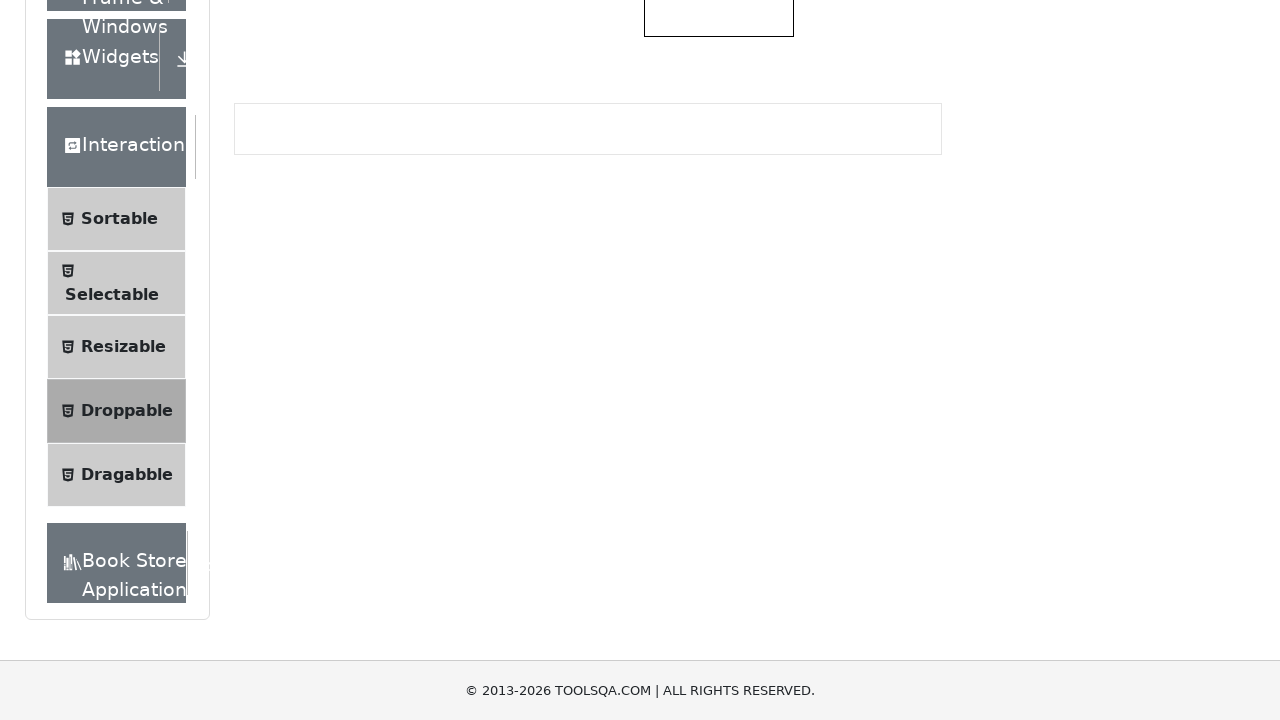

Verified navigation to Droppable page at https://demoqa.com/droppable
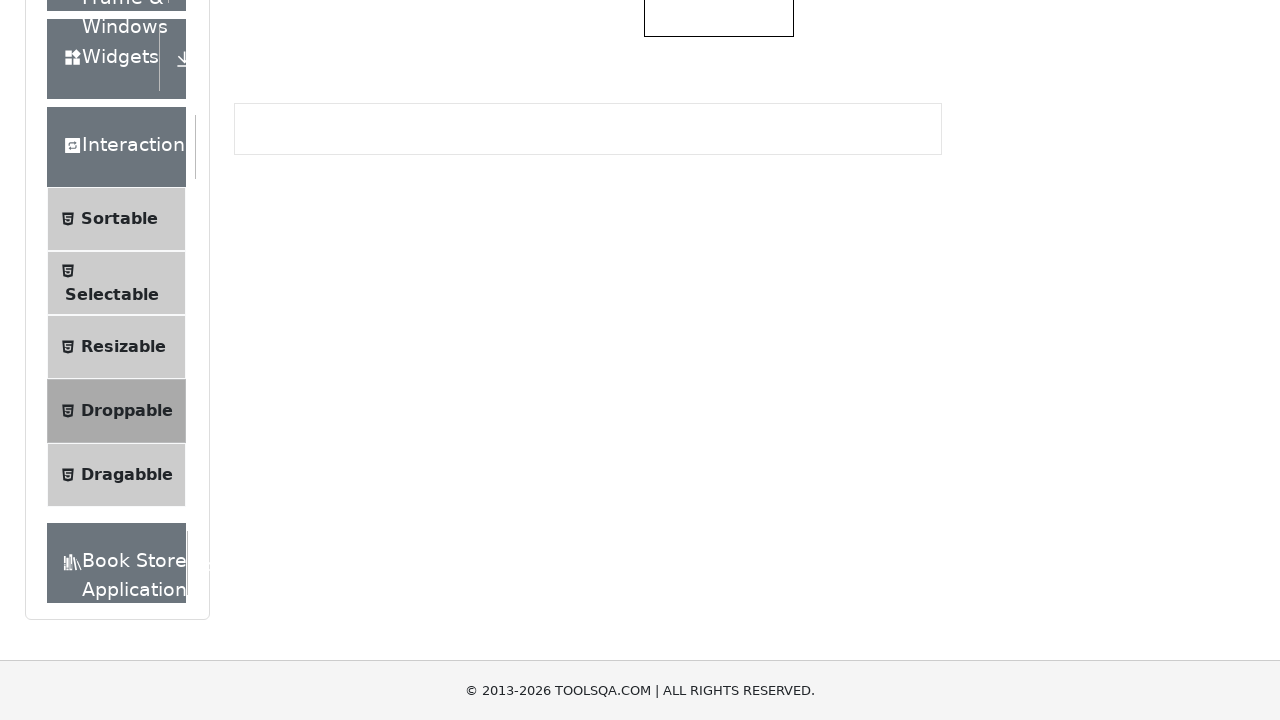

Located Droppable header element
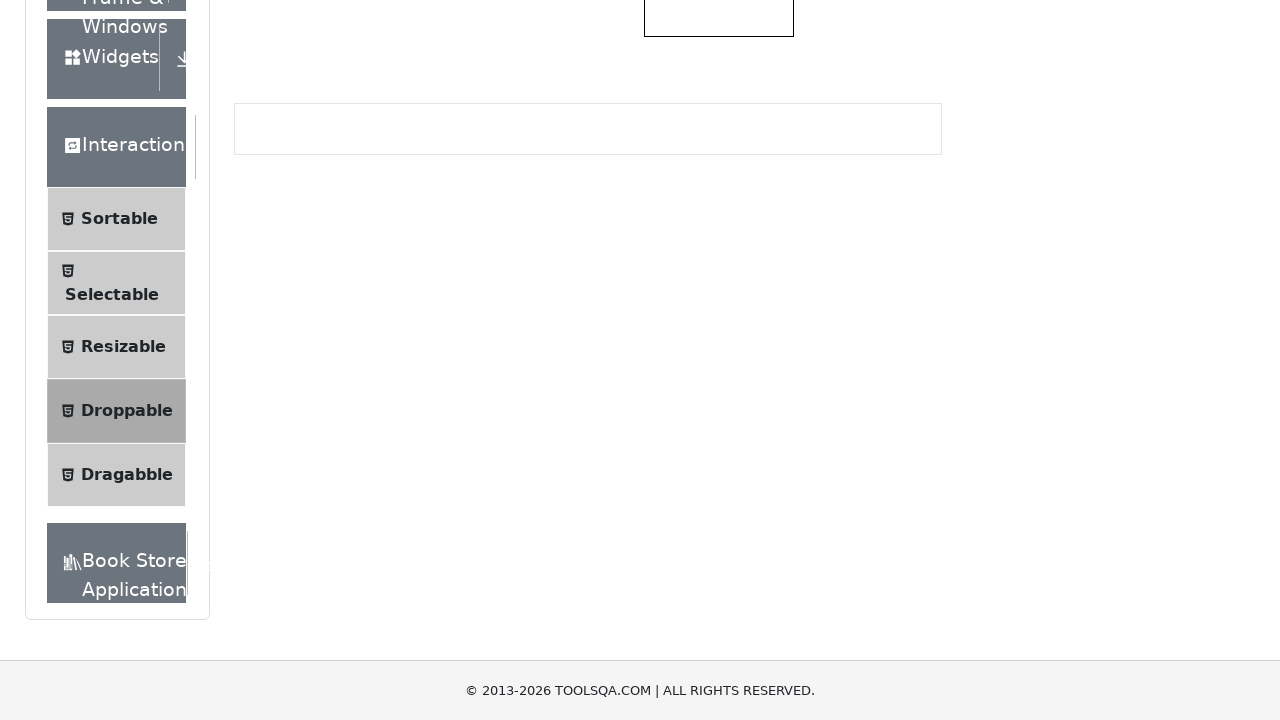

Verified Droppable header is visible
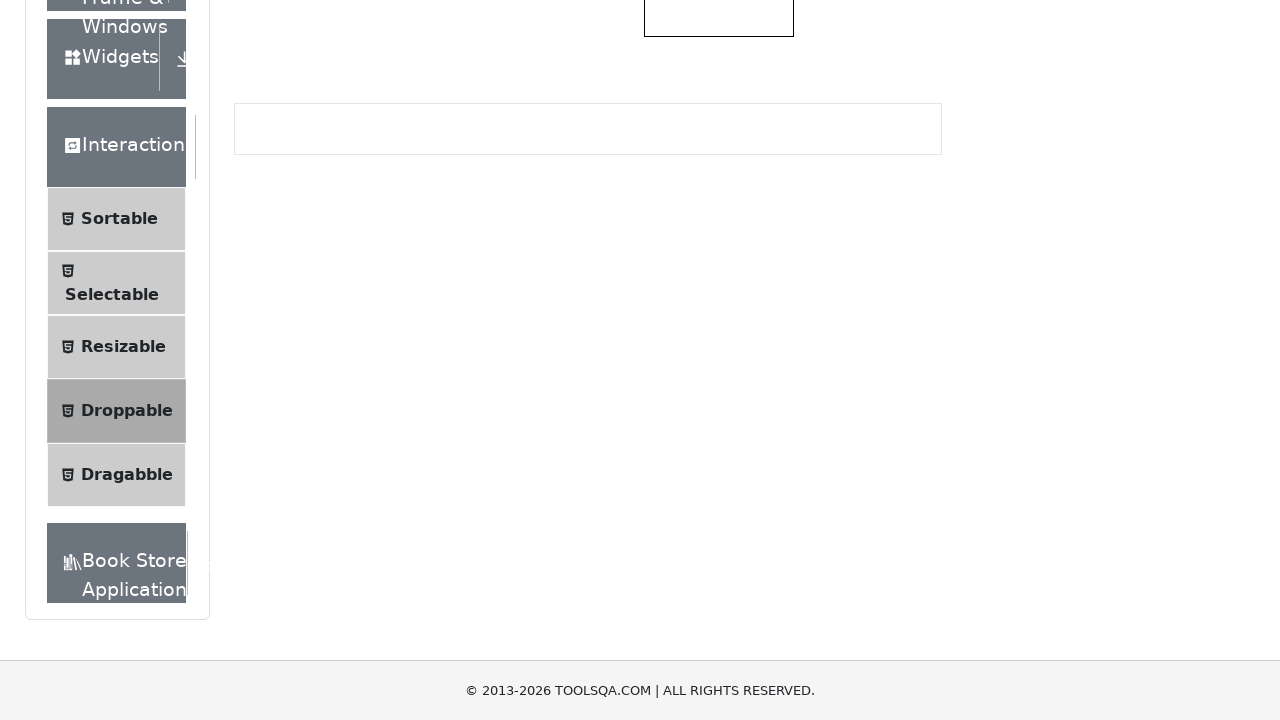

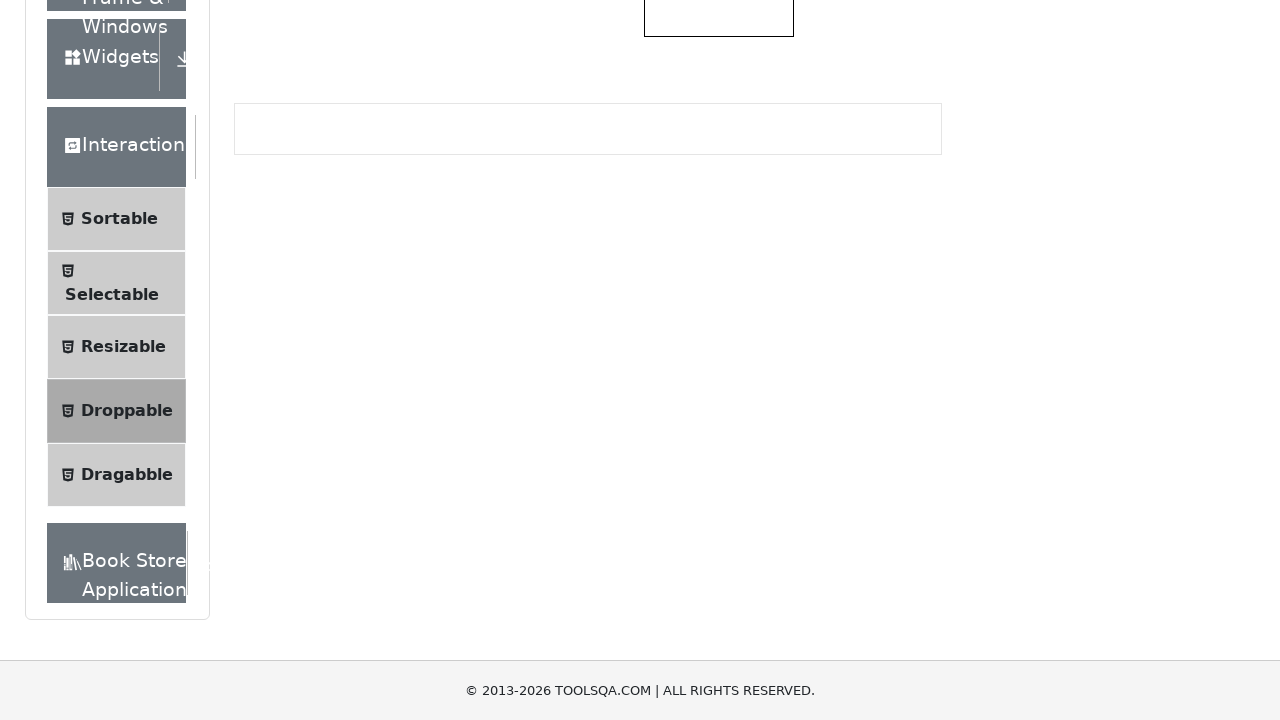